Waits for a price to reach $100, books the item, then solves a mathematical captcha challenge to complete the booking

Starting URL: http://suninjuly.github.io/explicit_wait2.html

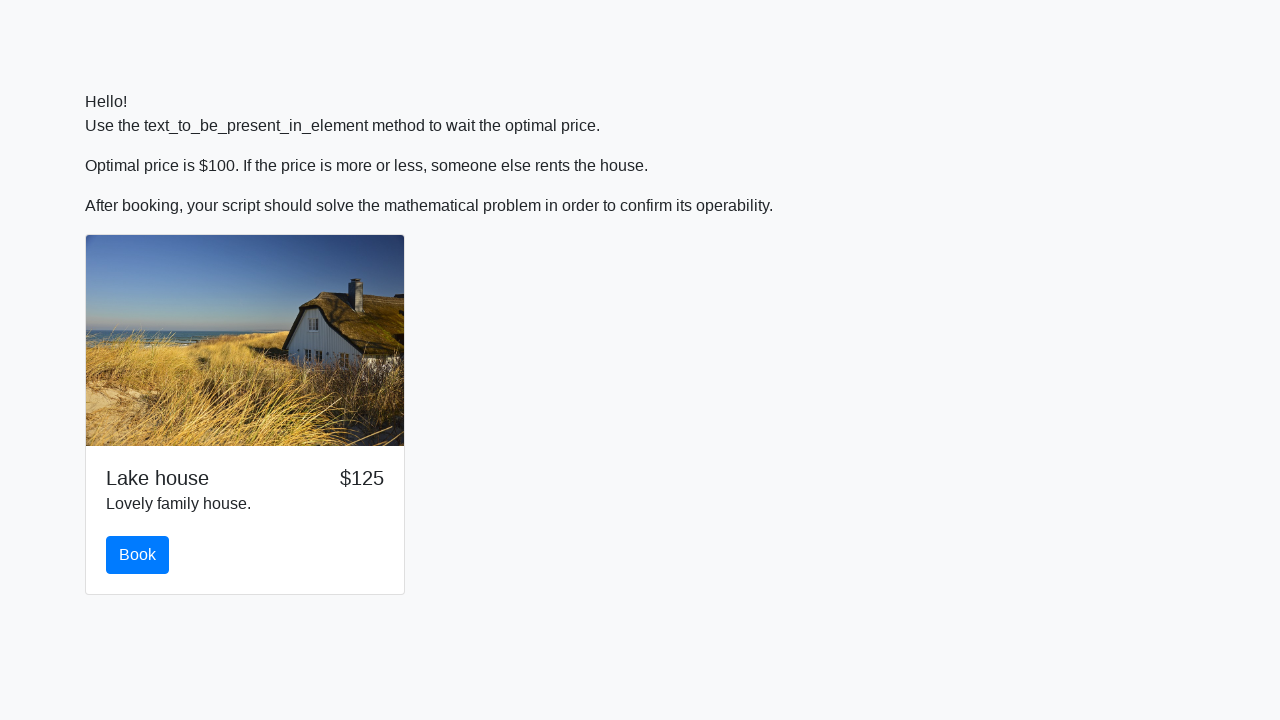

Waited for price to reach $100
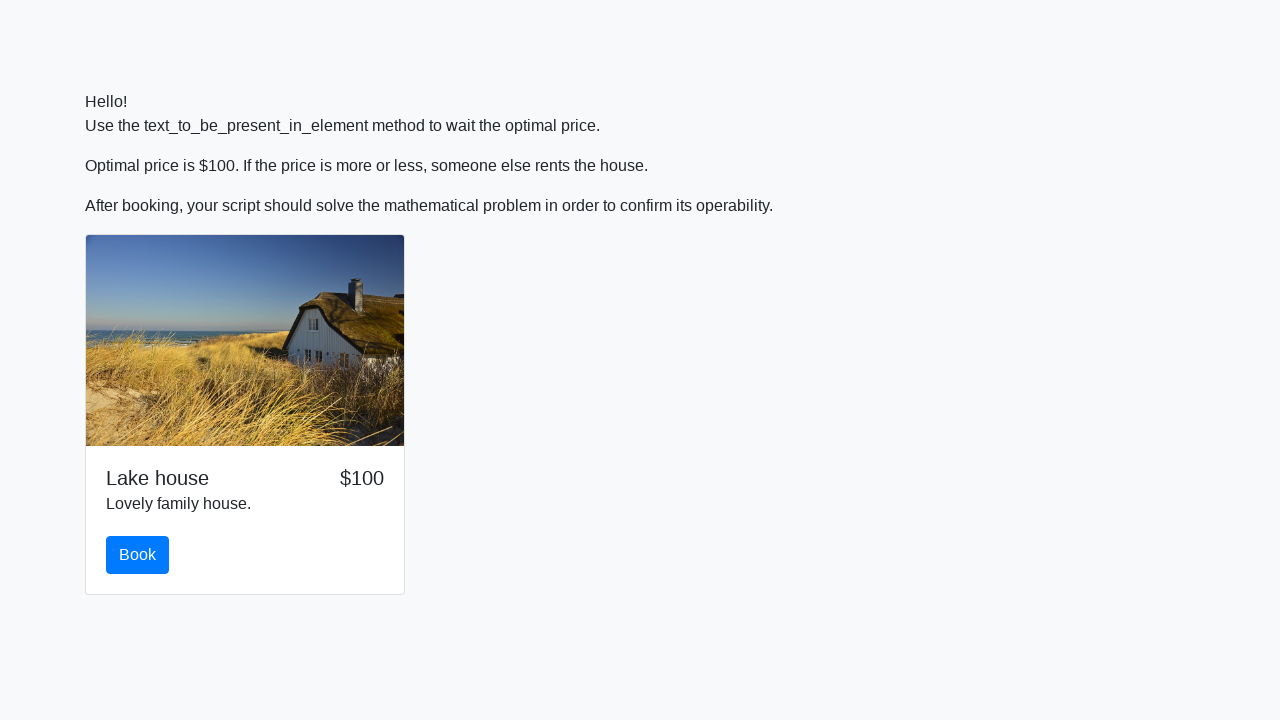

Clicked the book button at (138, 555) on #book
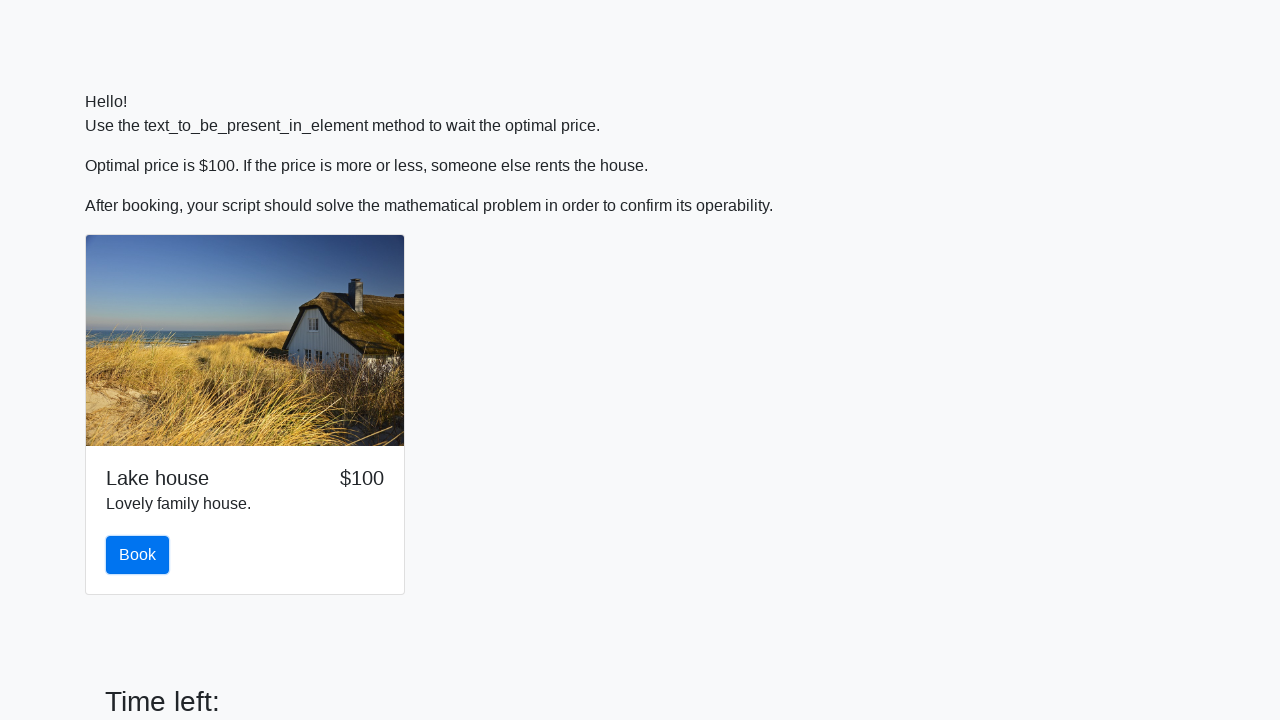

Retrieved the value for mathematical calculation from the form
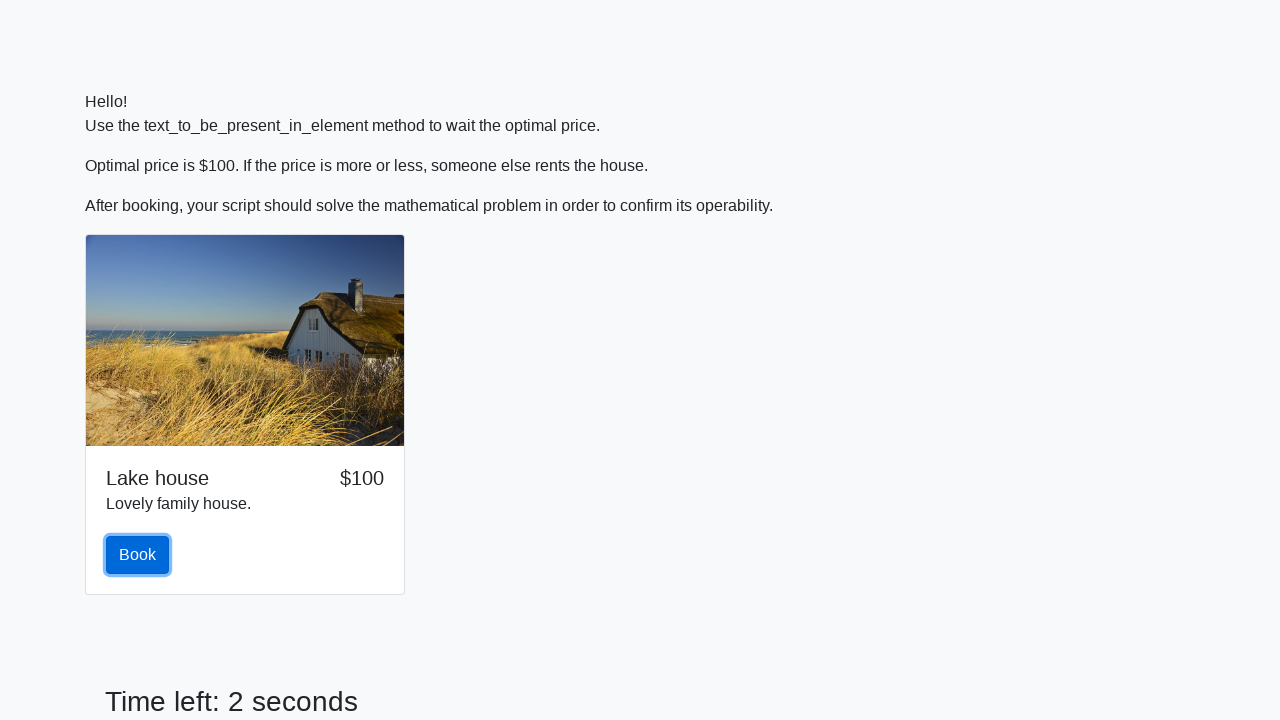

Calculated the mathematical captcha answer using logarithm formula
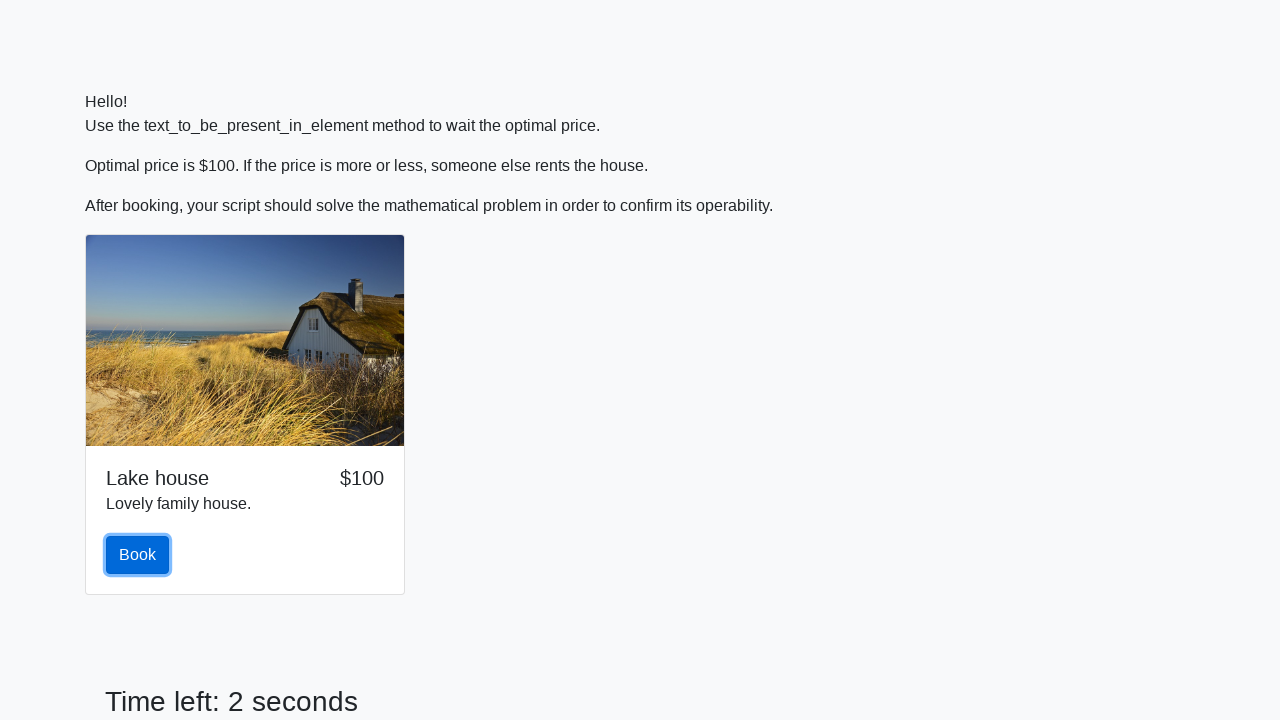

Filled in the captcha answer field on input[name='text']
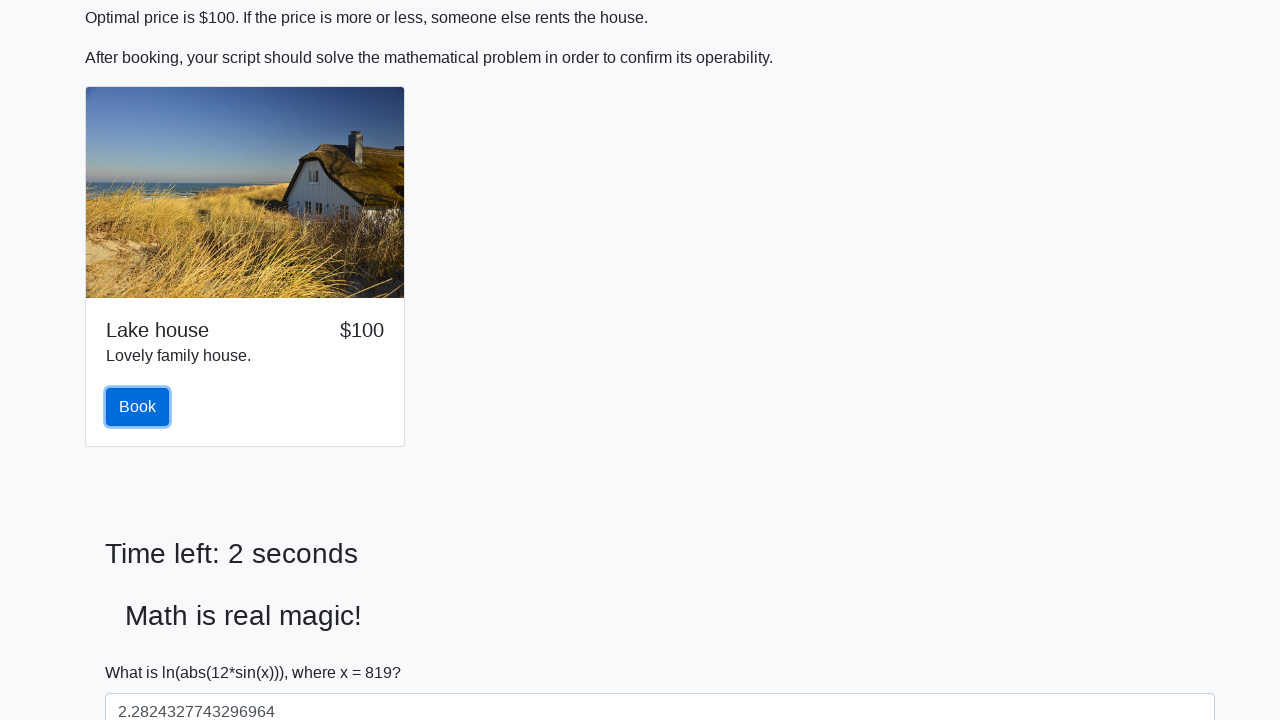

Submitted the booking form at (143, 651) on xpath=//form/div/div/button
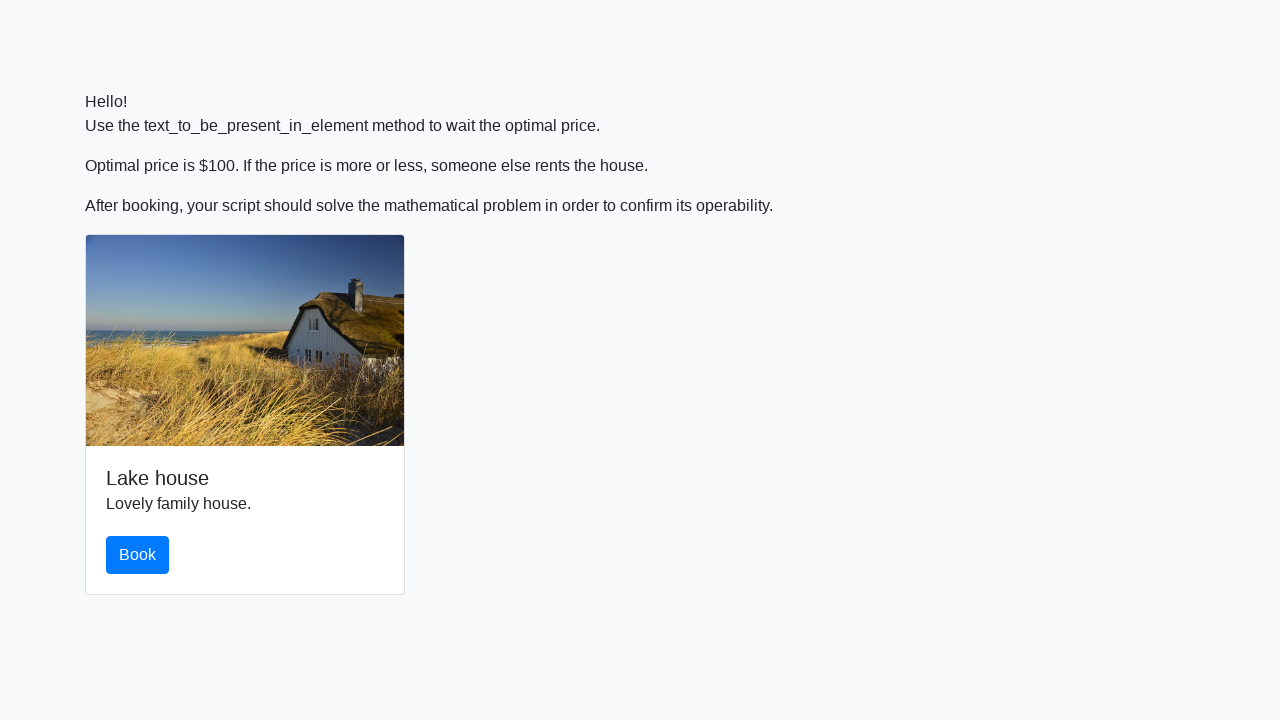

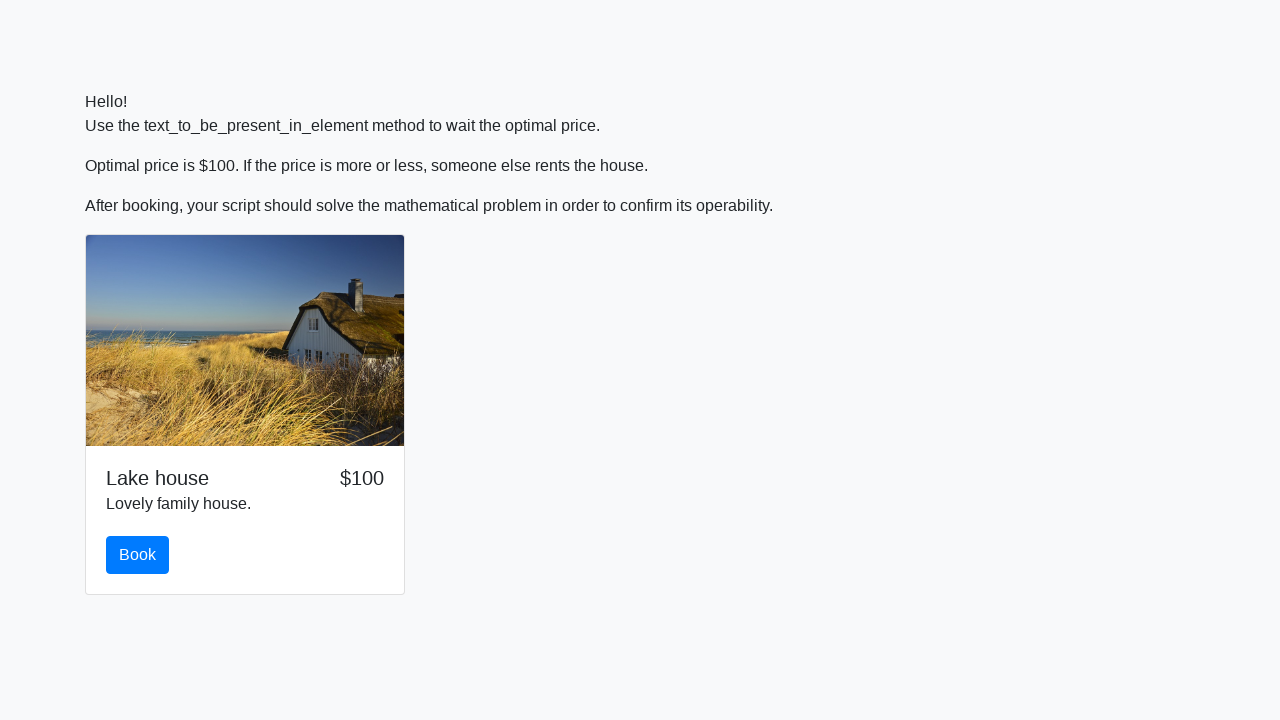